Tests a To-do application by clicking on list items to mark them complete, adding a new todo item with text "LambdaTest", and verifying the page heading is displayed.

Starting URL: https://stage-lambda-devops-use-only.lambdatestinternal.com/To-do-app/index.html

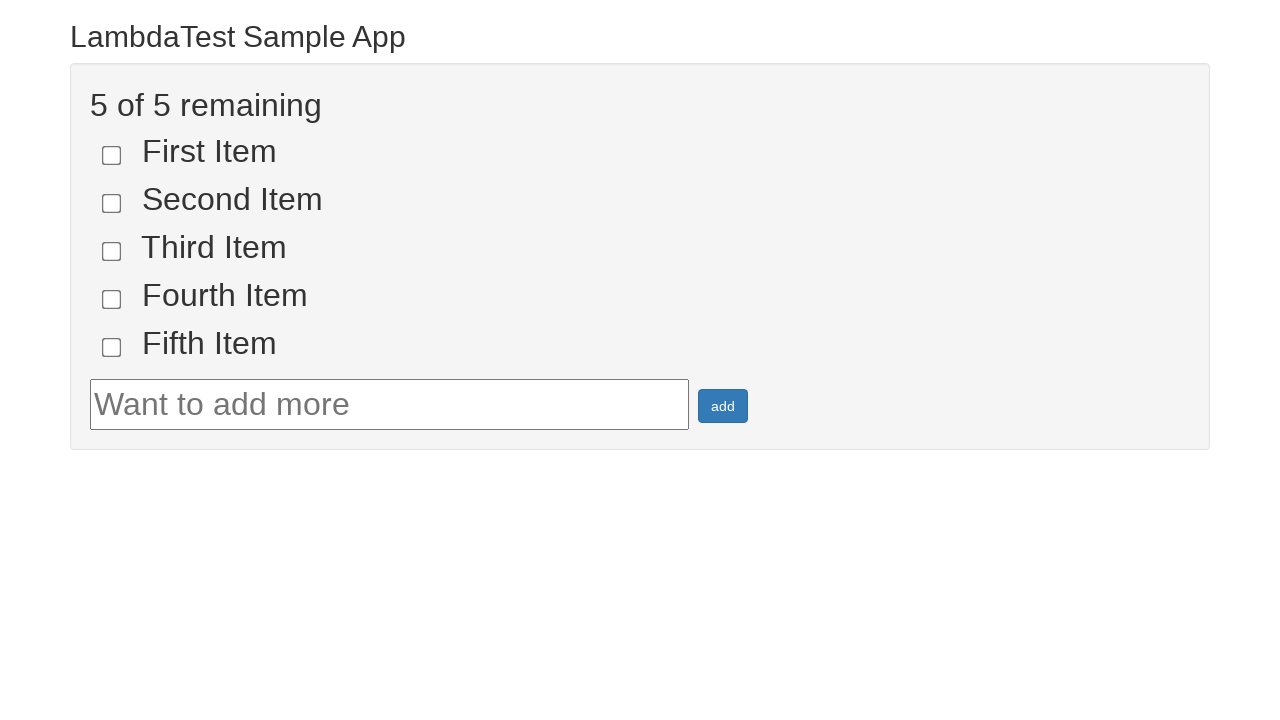

Set viewport size to 1920x1080
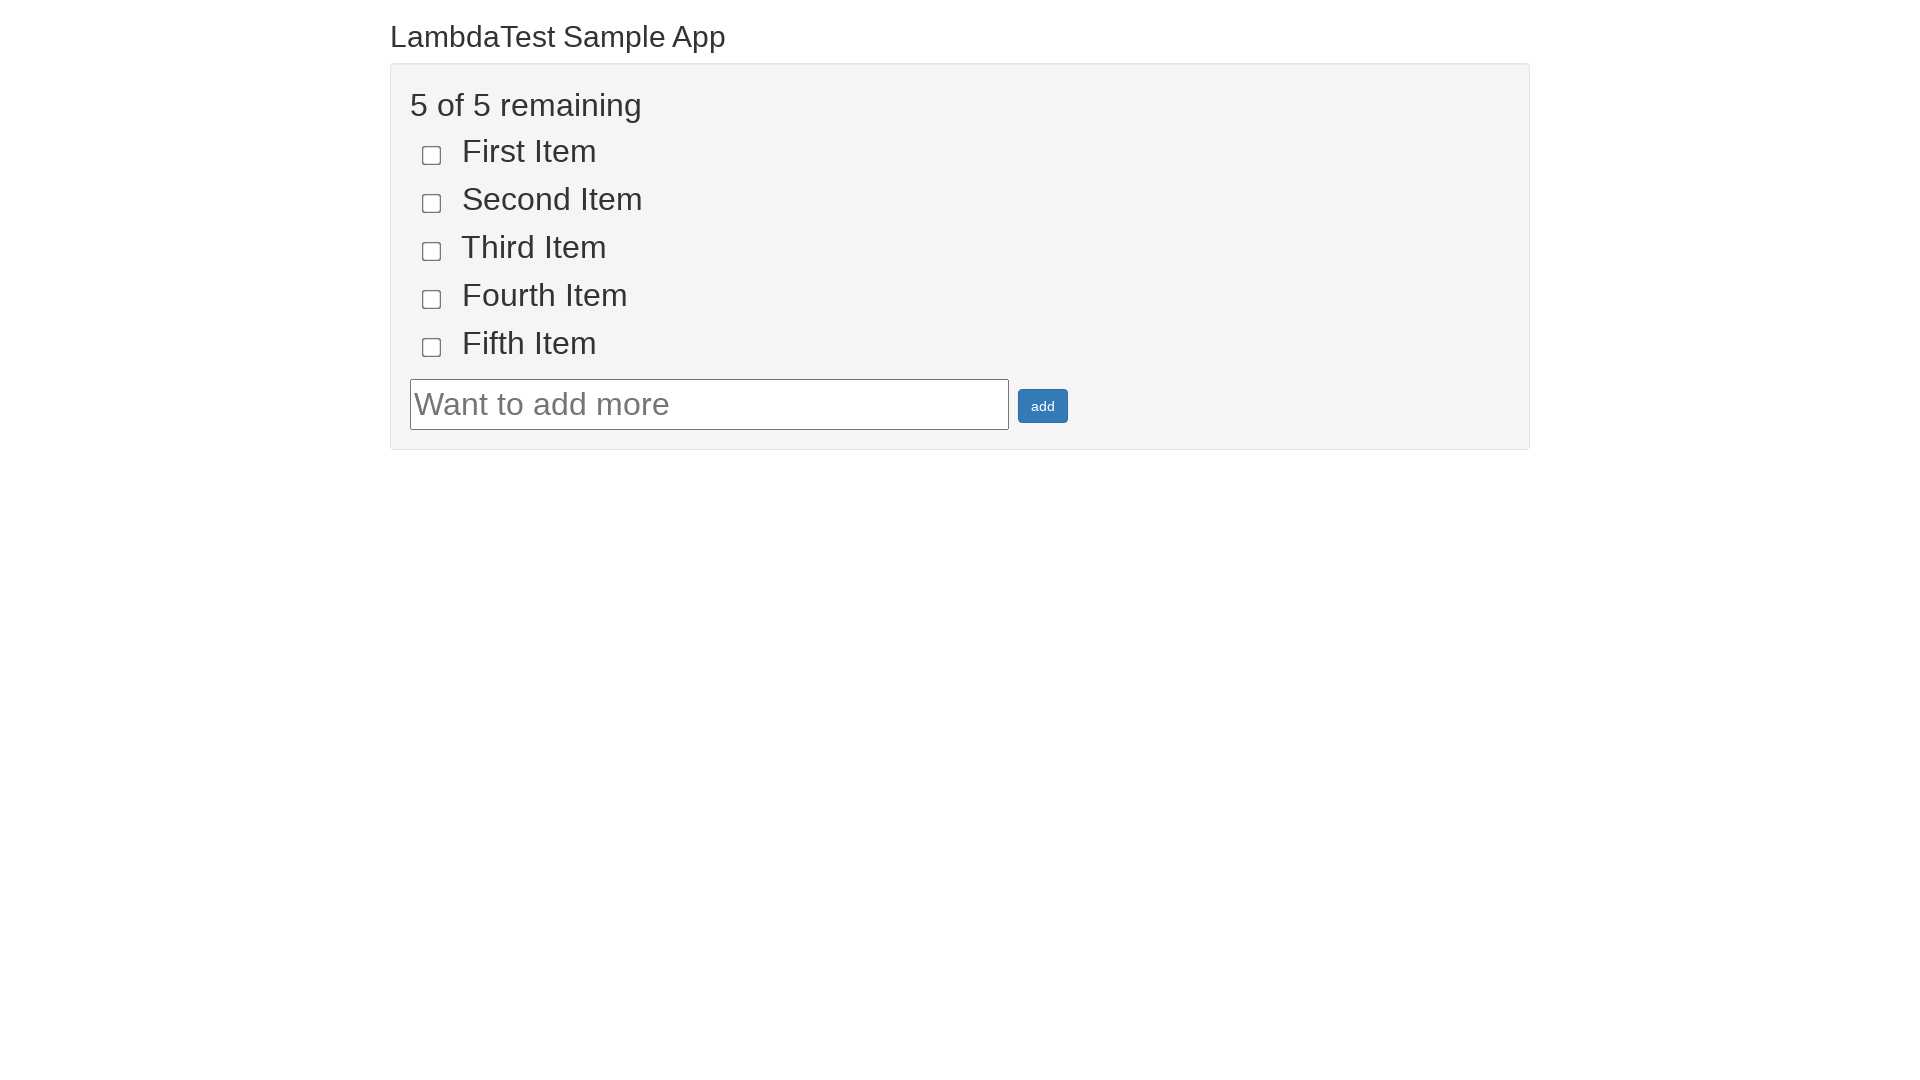

Clicked on first list item to mark it complete at (432, 155) on [name='li1']
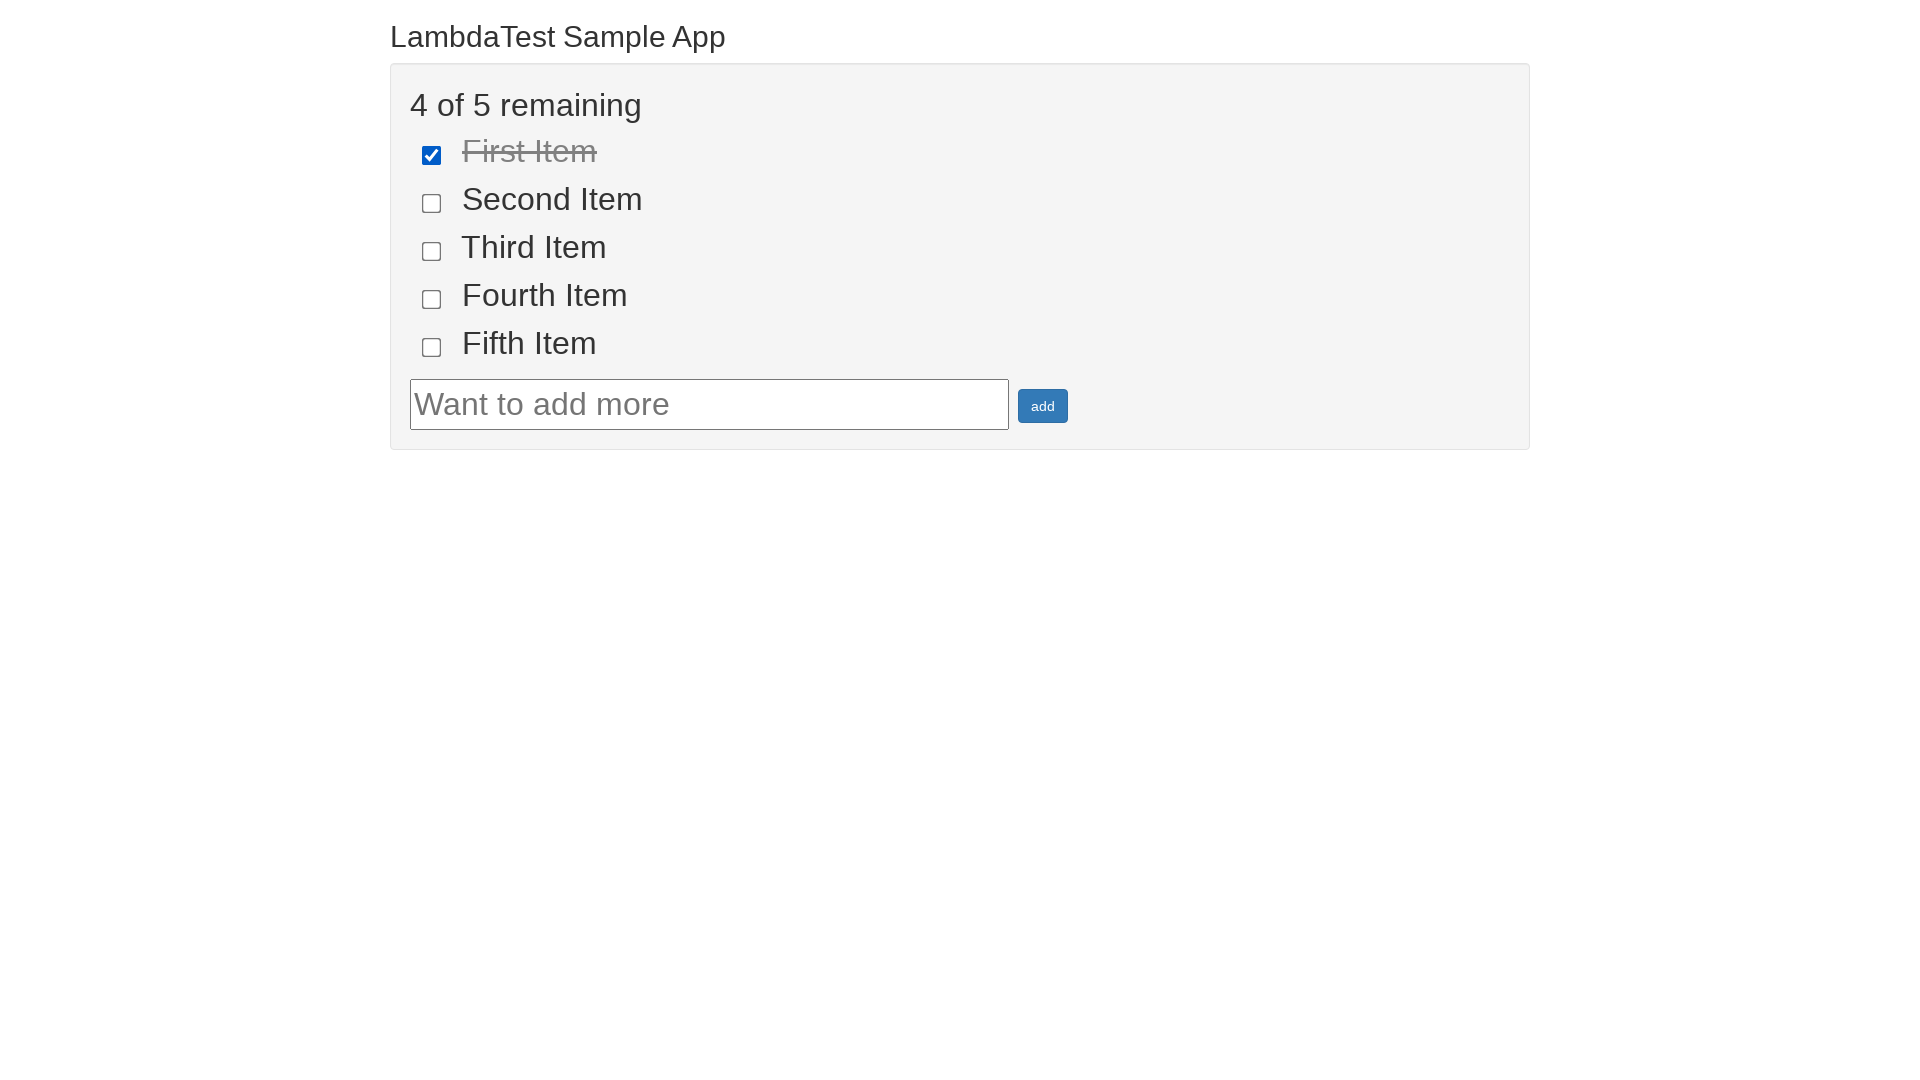

Clicked on second list item to mark it complete at (432, 203) on [name='li2']
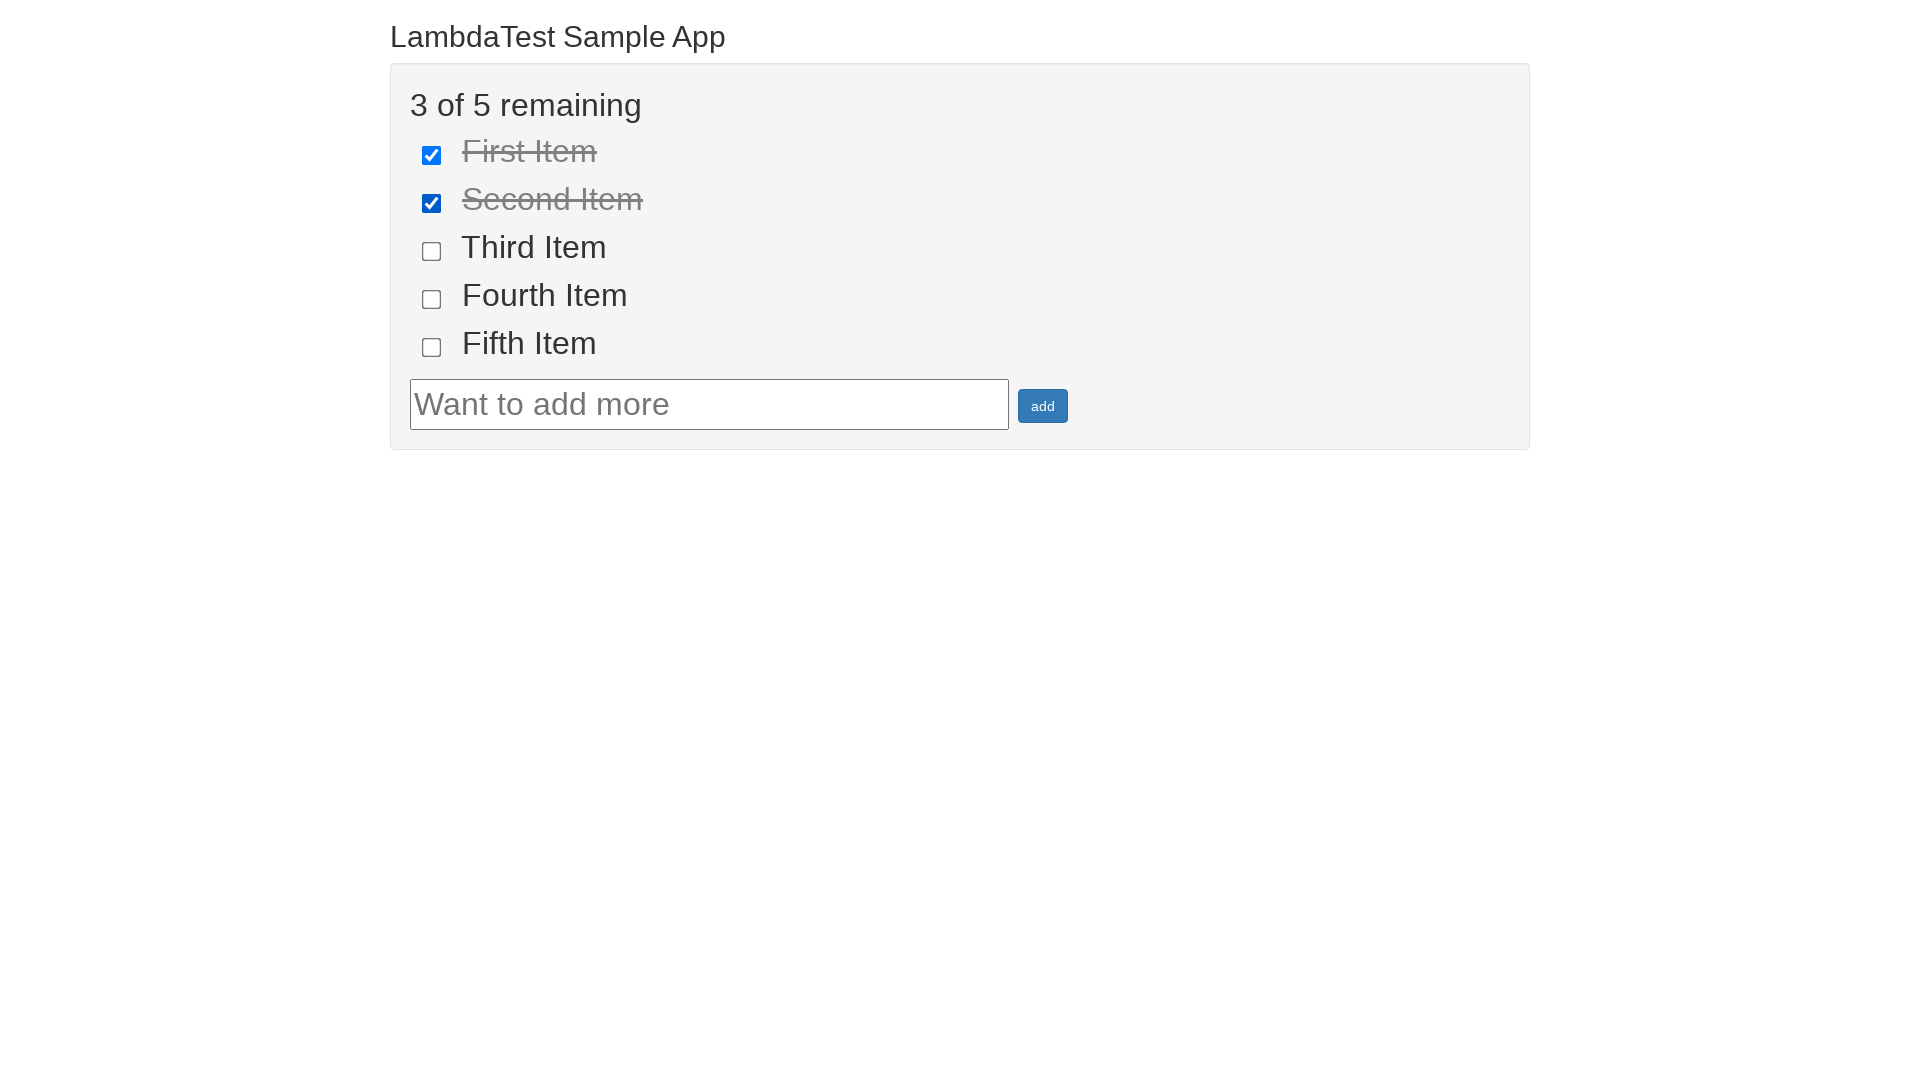

Filled todo input field with 'LambdaTest' on #sampletodotext
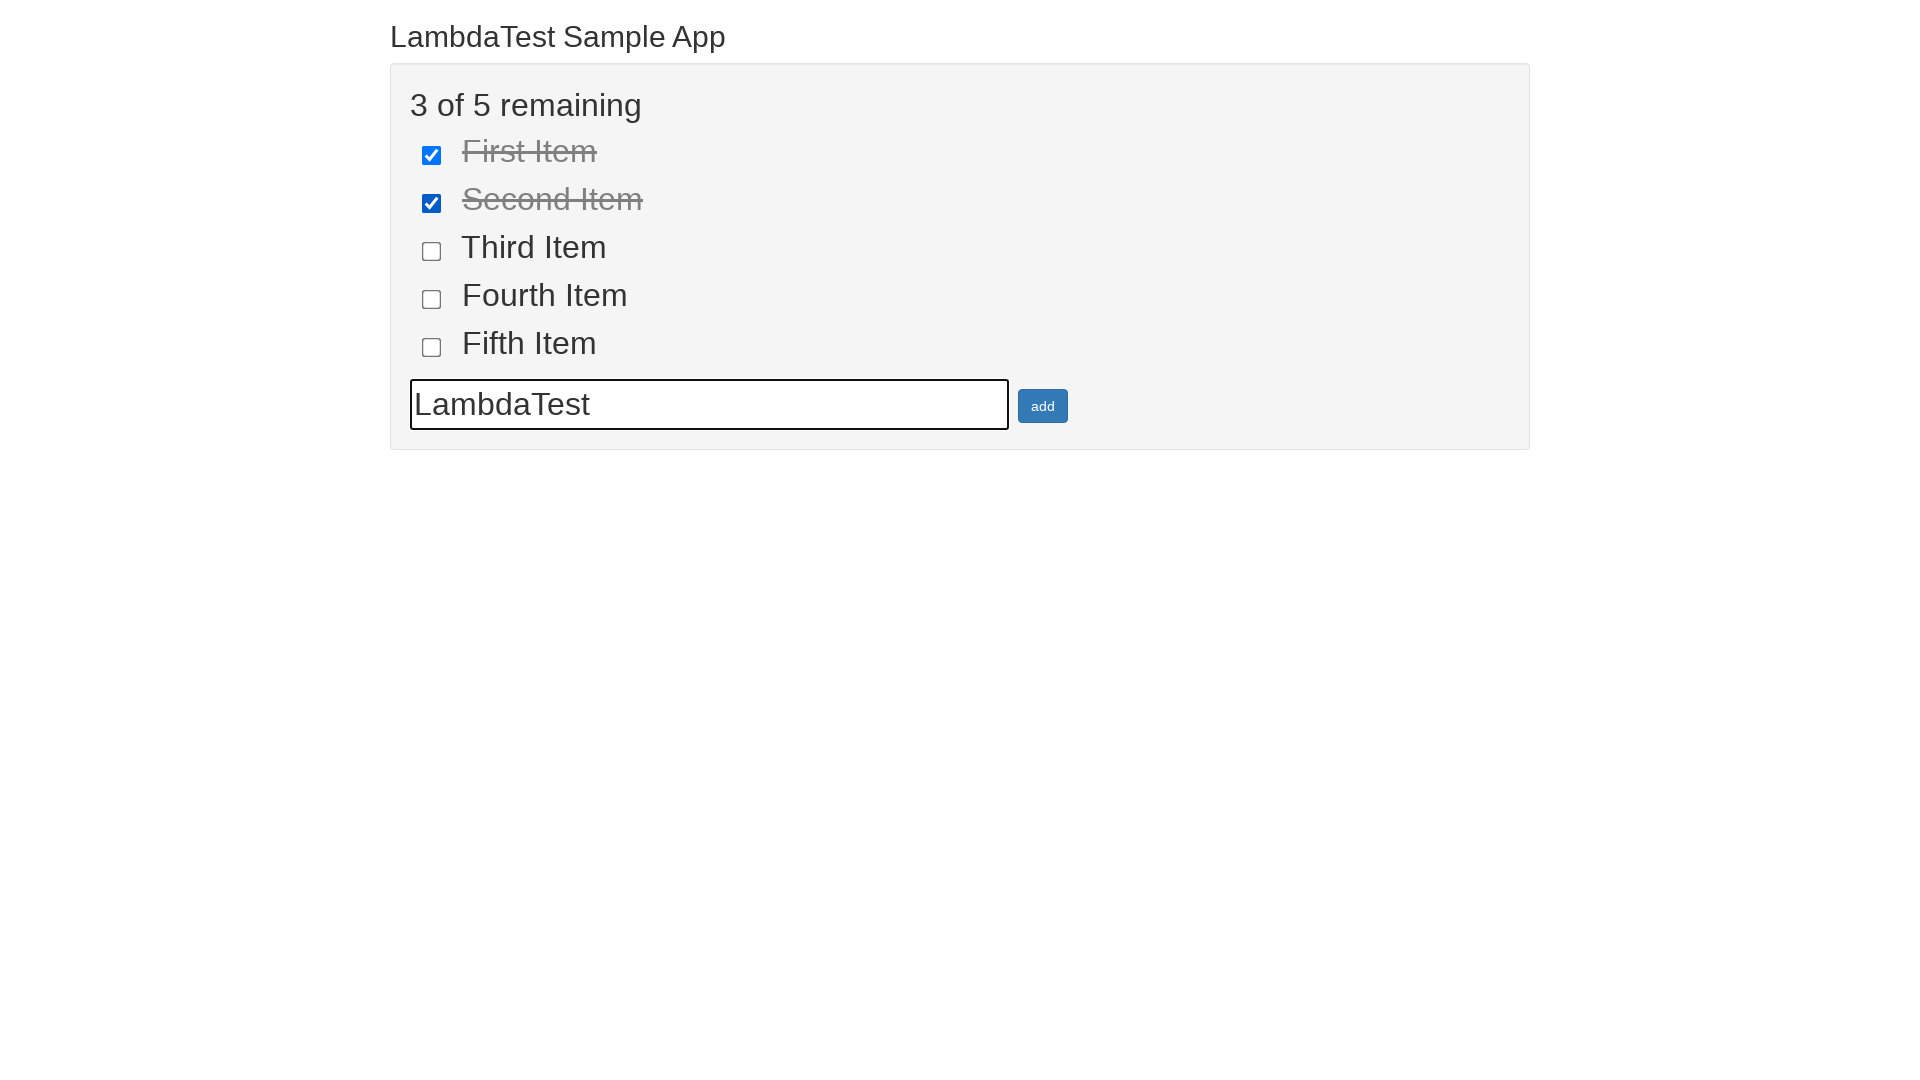

Clicked add button to create new todo item at (1043, 406) on #addbutton
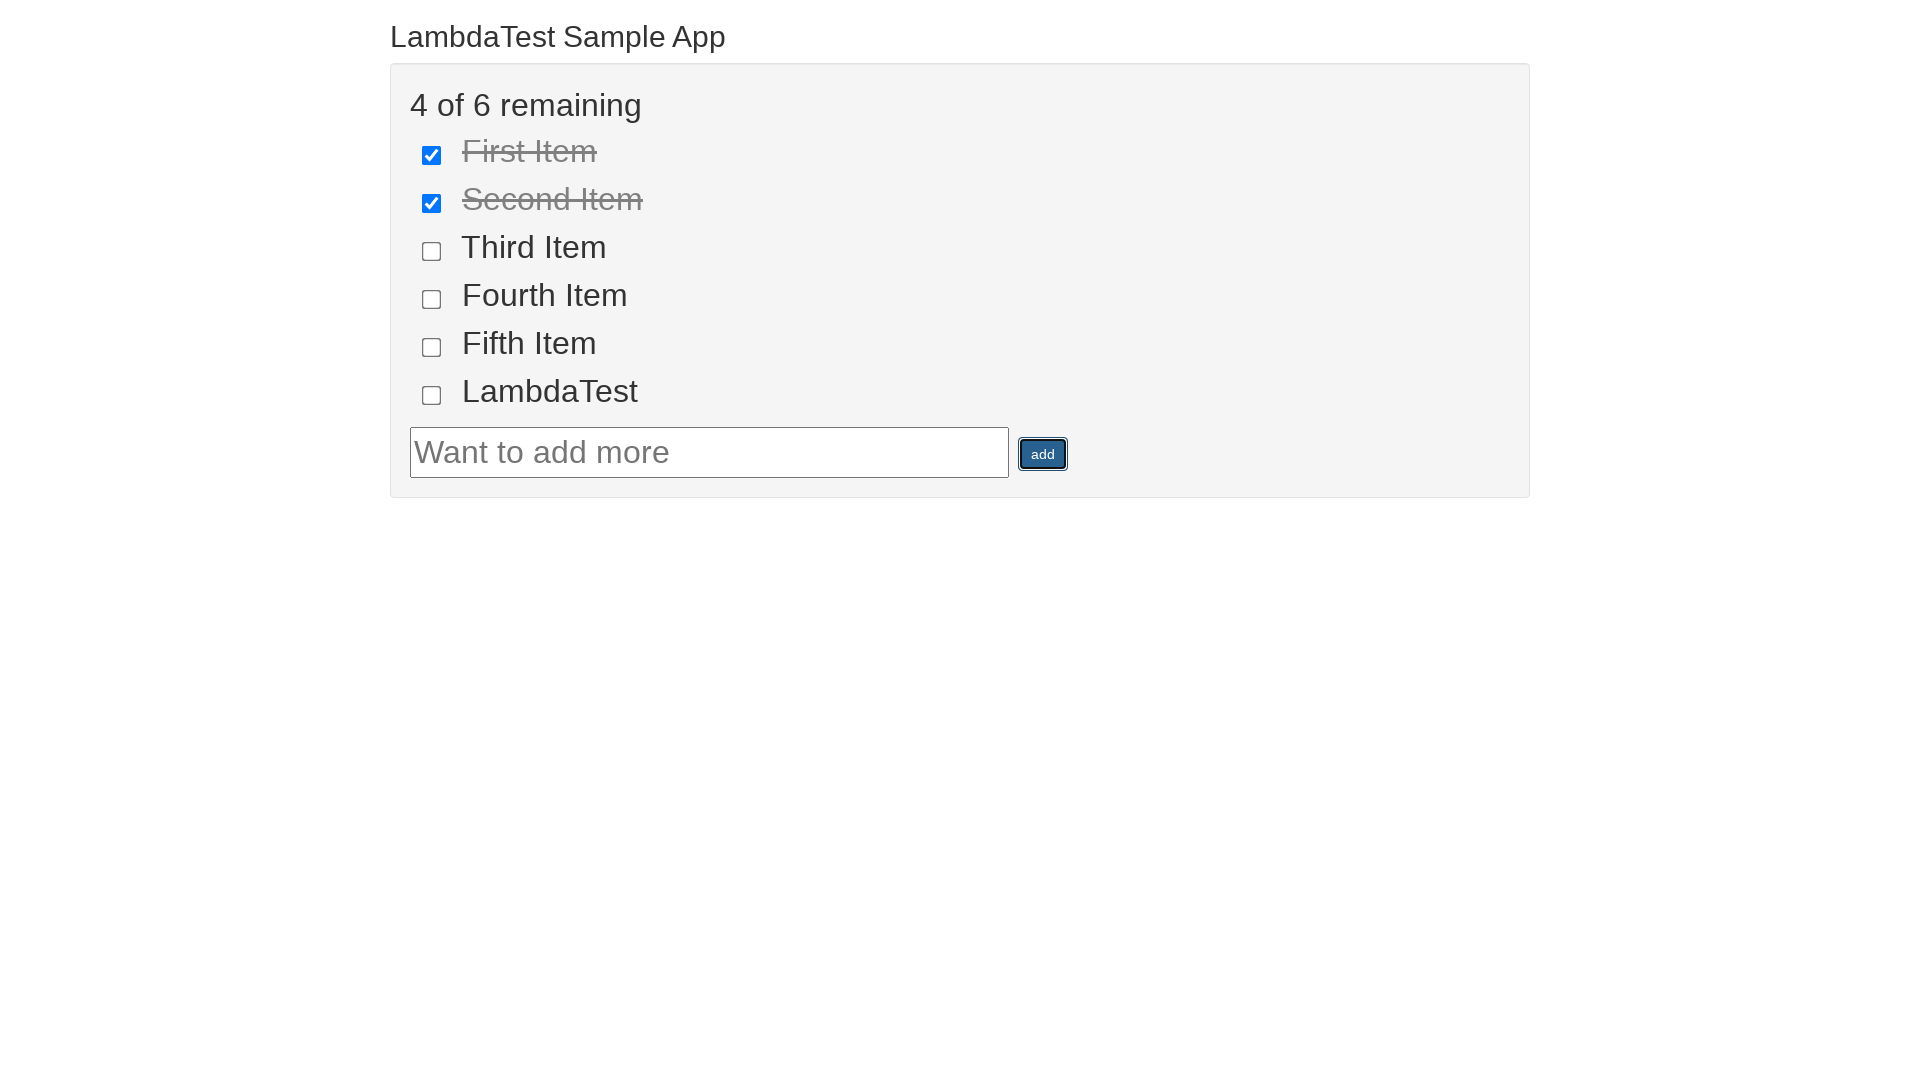

Located page heading element
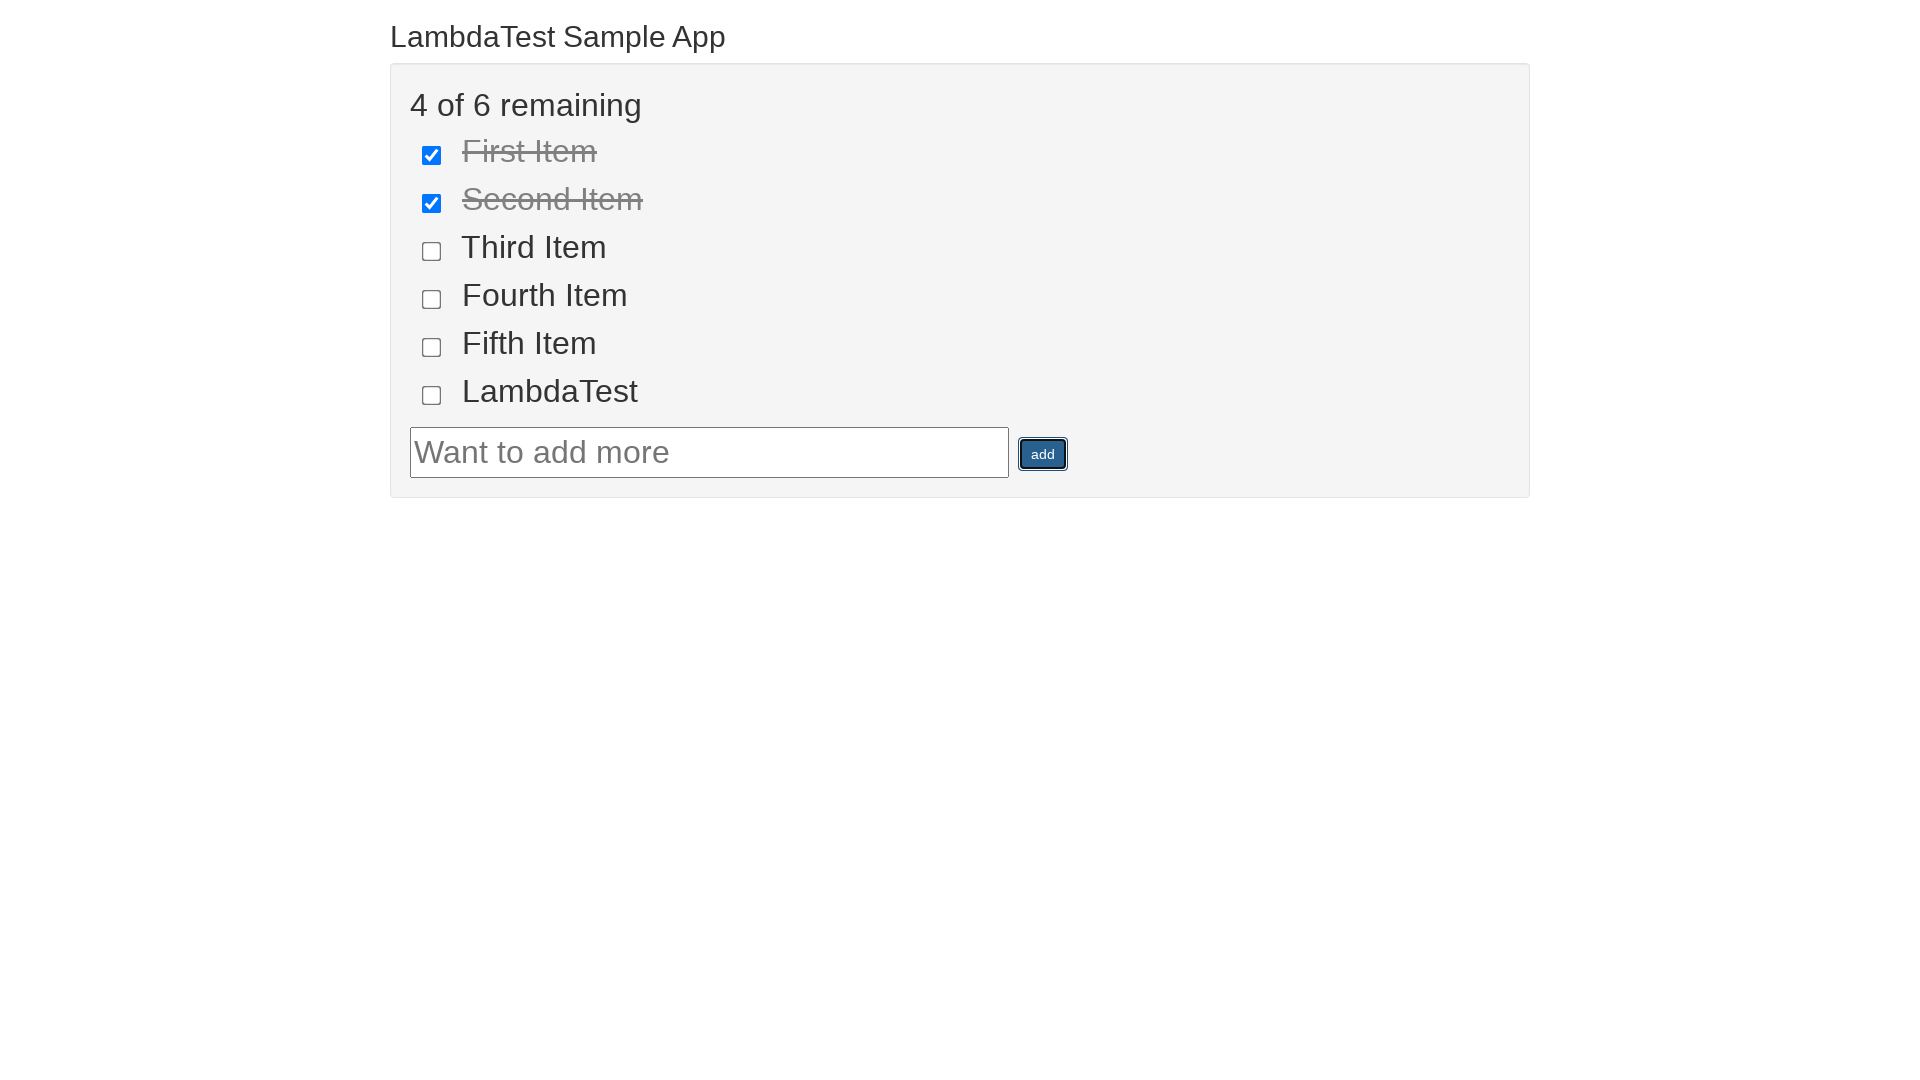

Verified page heading is visible
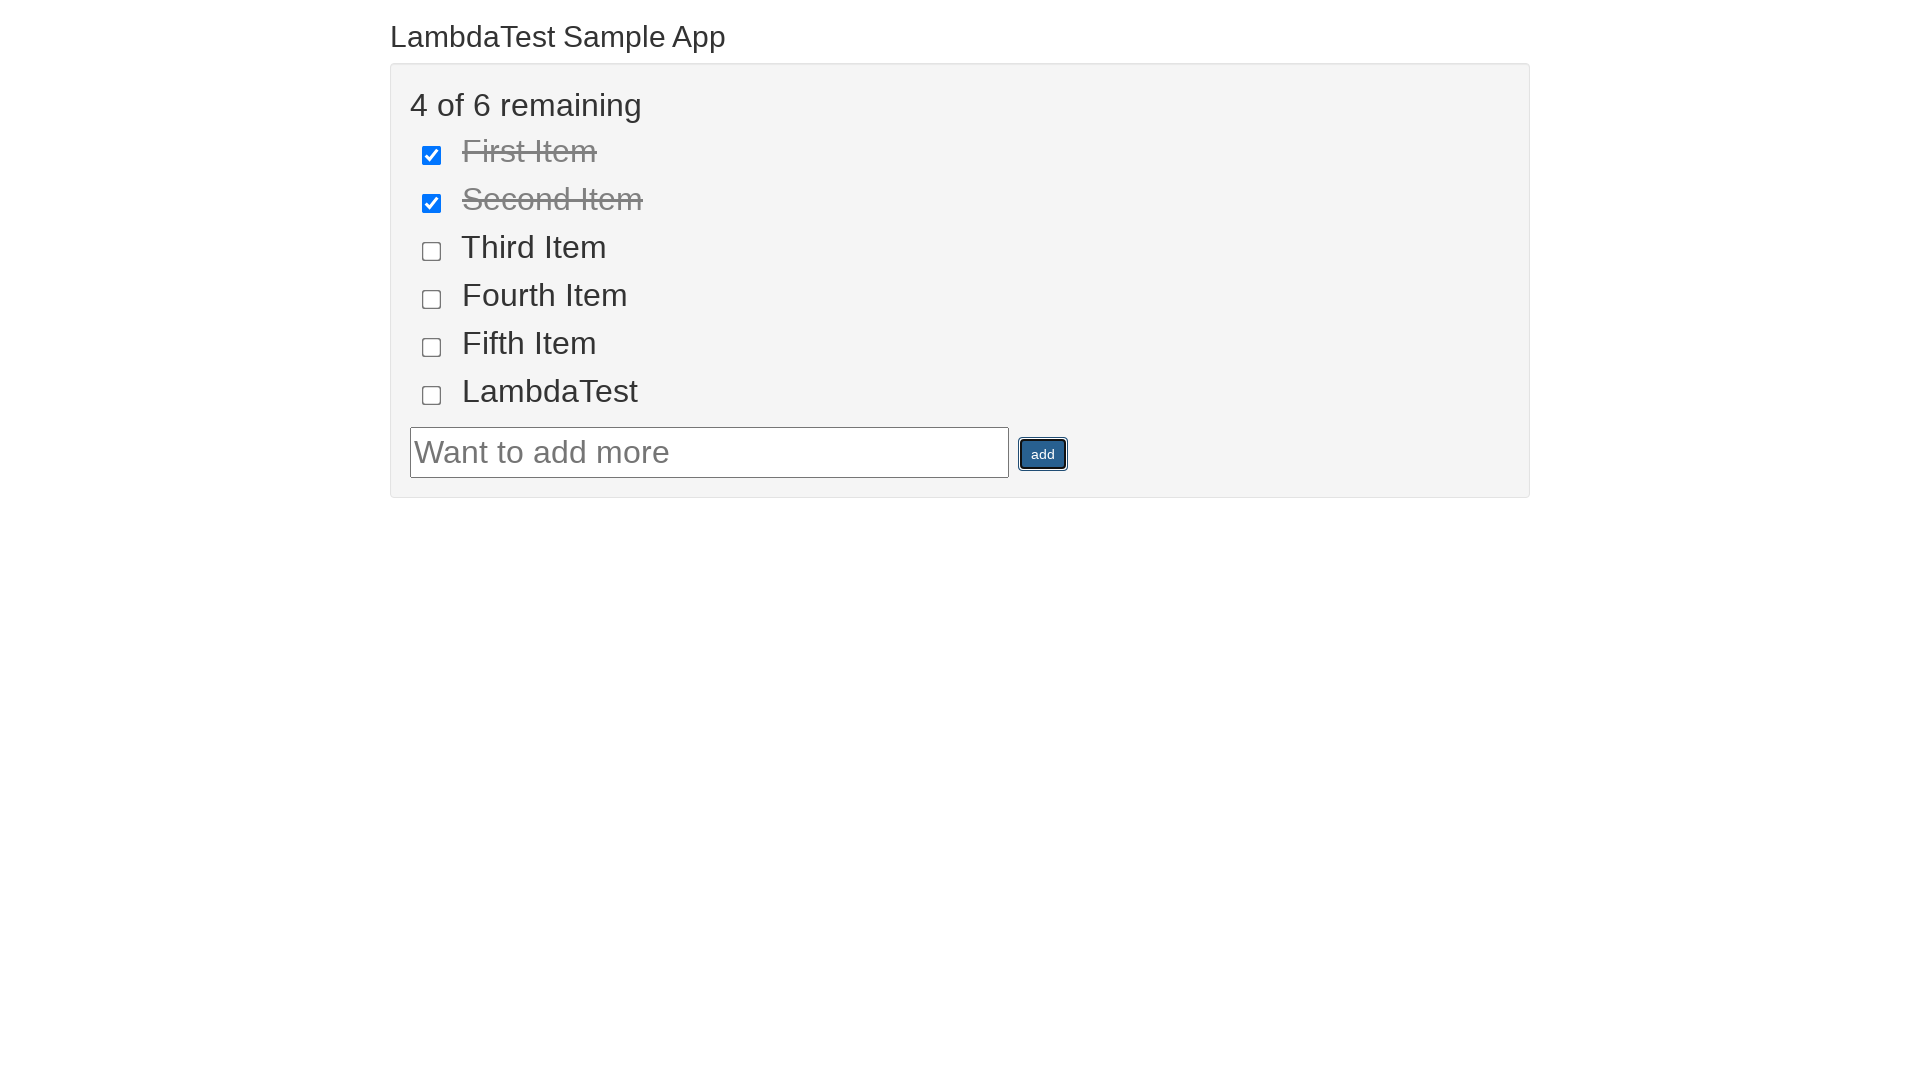

Clicked on page heading at (960, 36) on .container h2
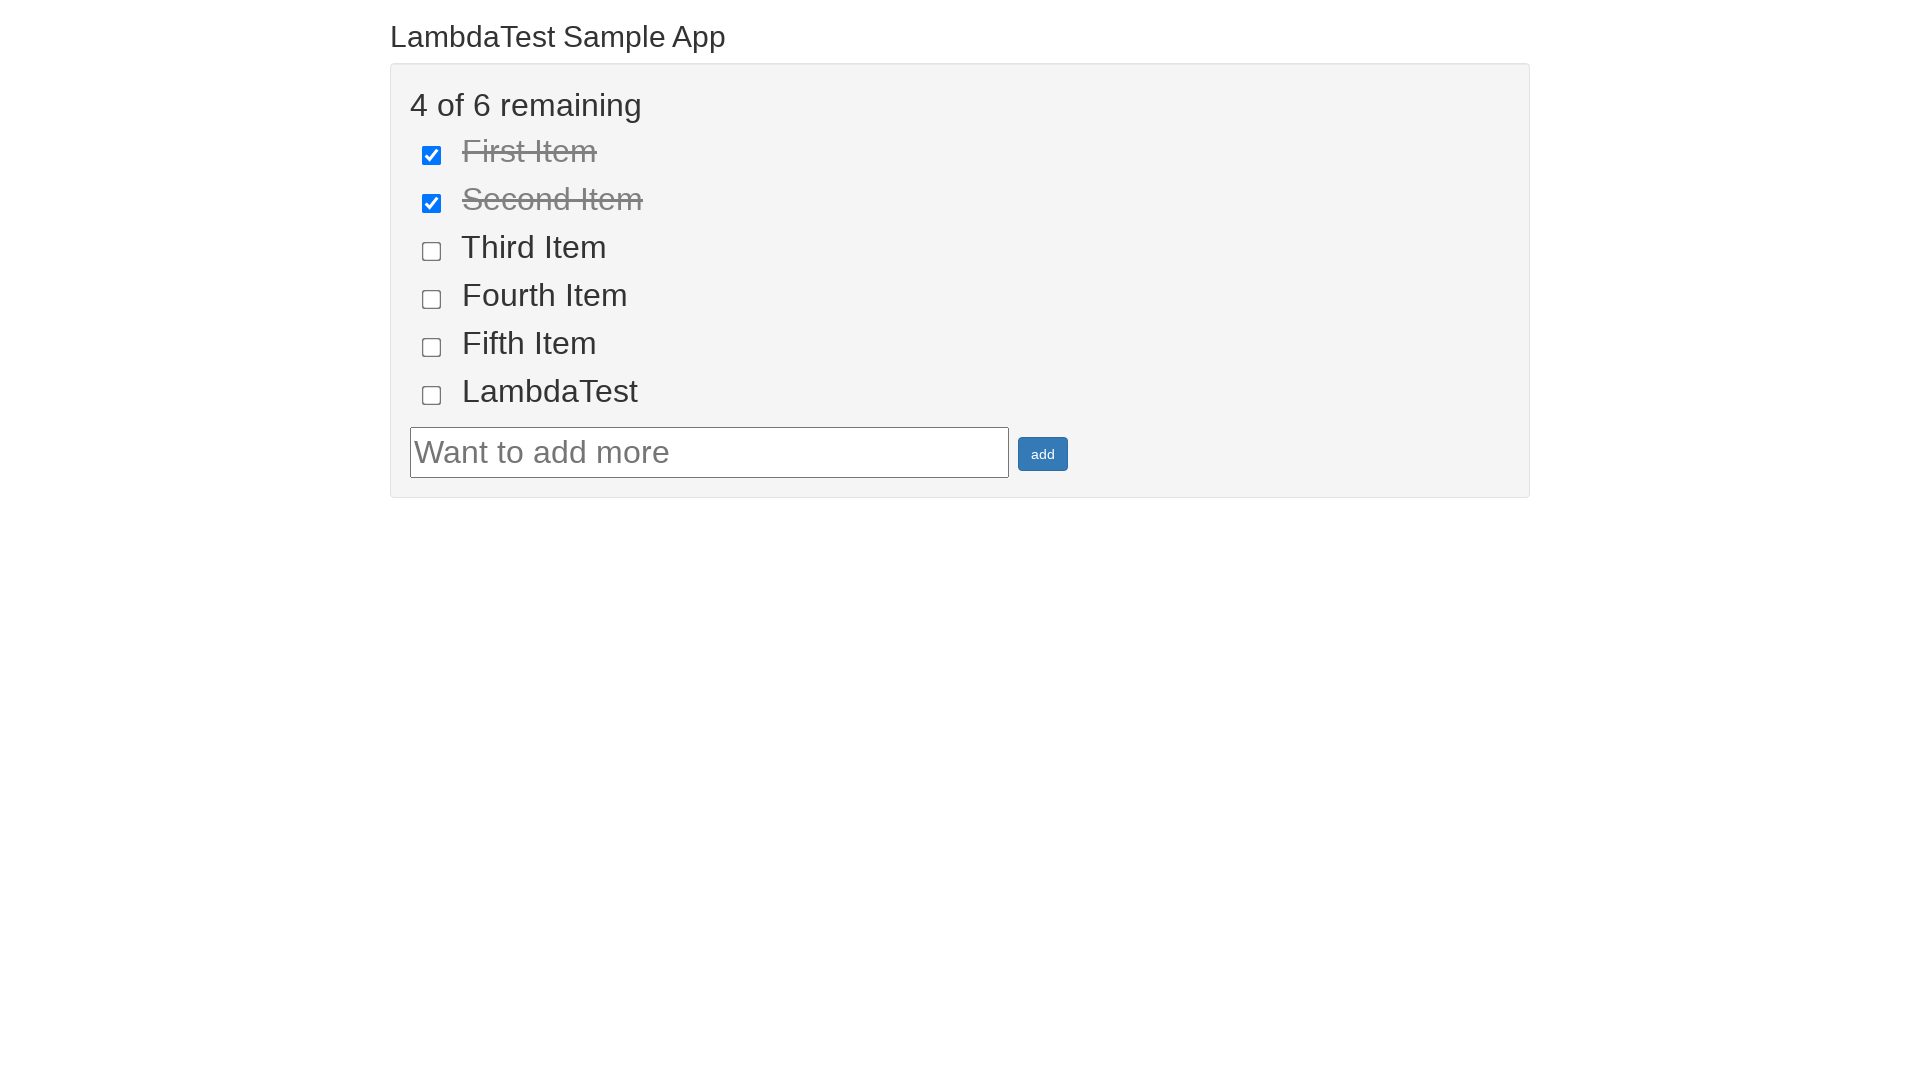

Waited 3 seconds
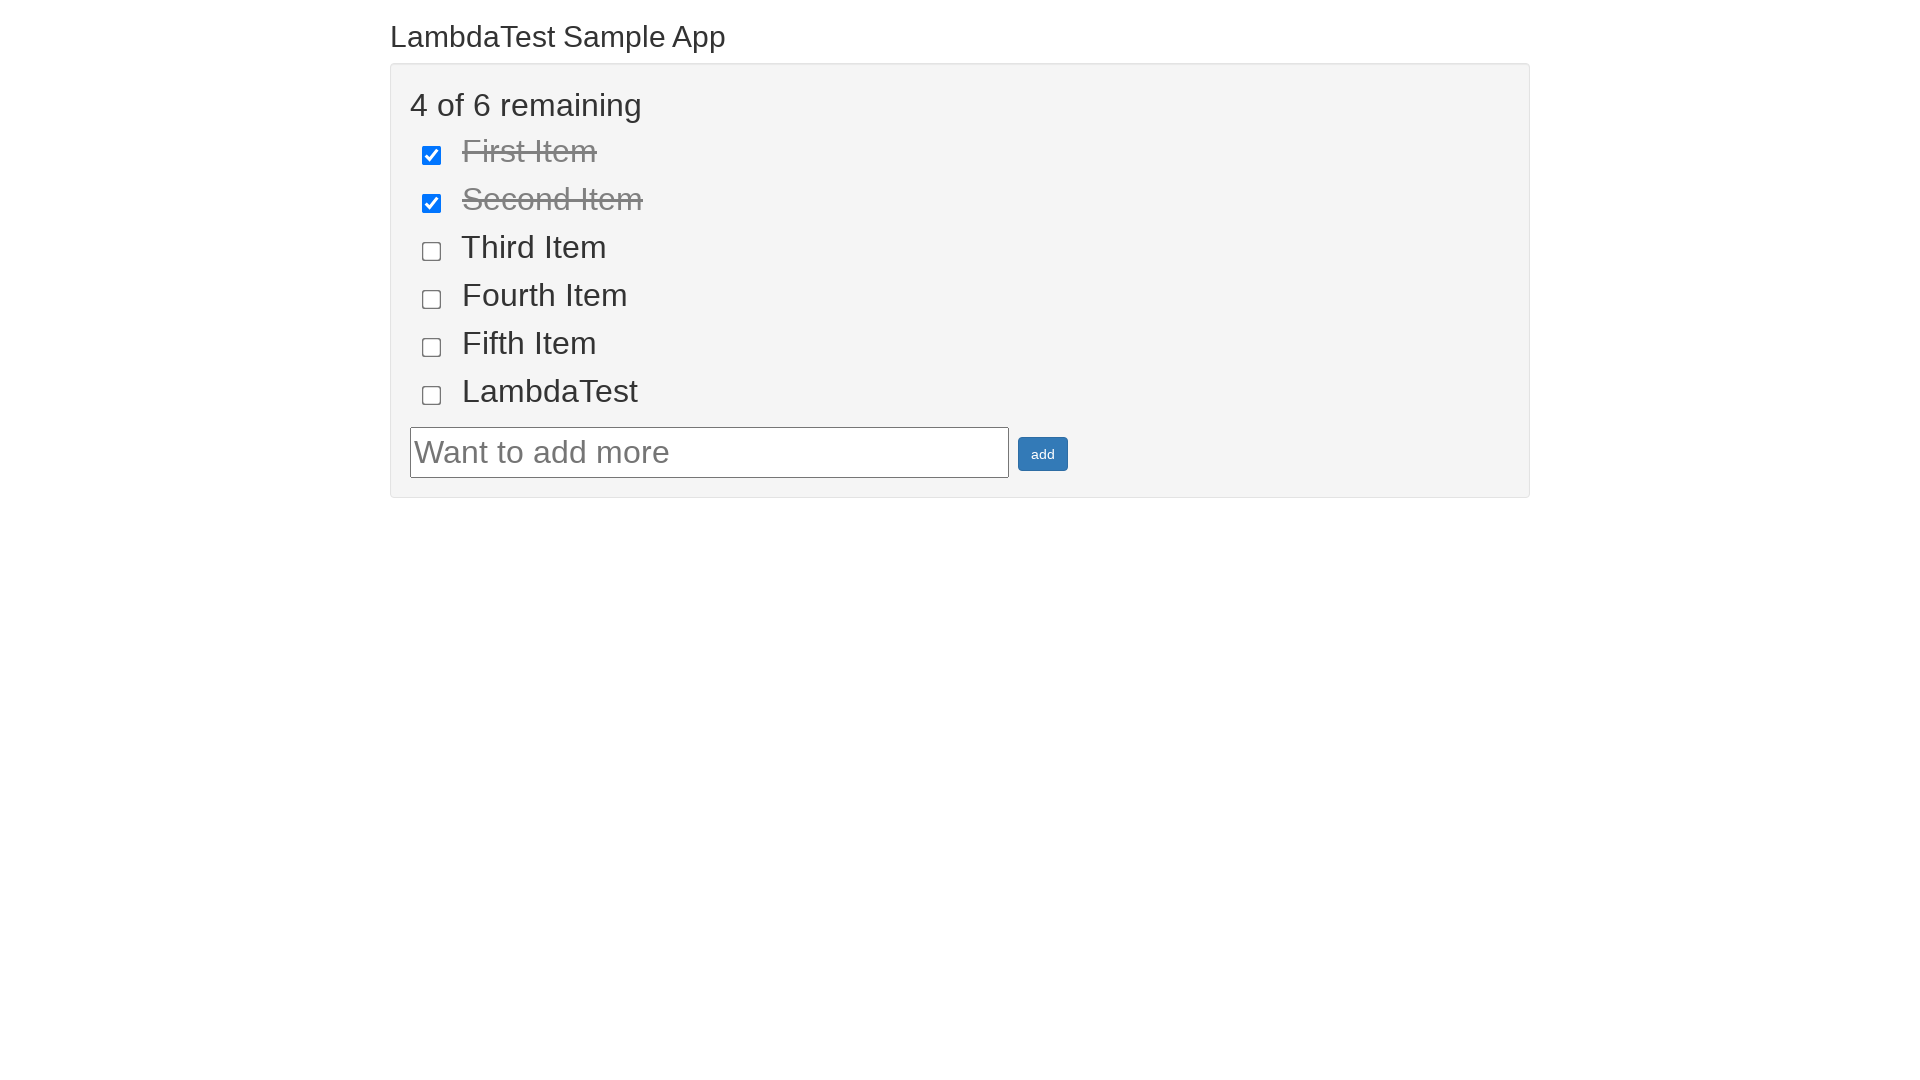

Located page heading element again
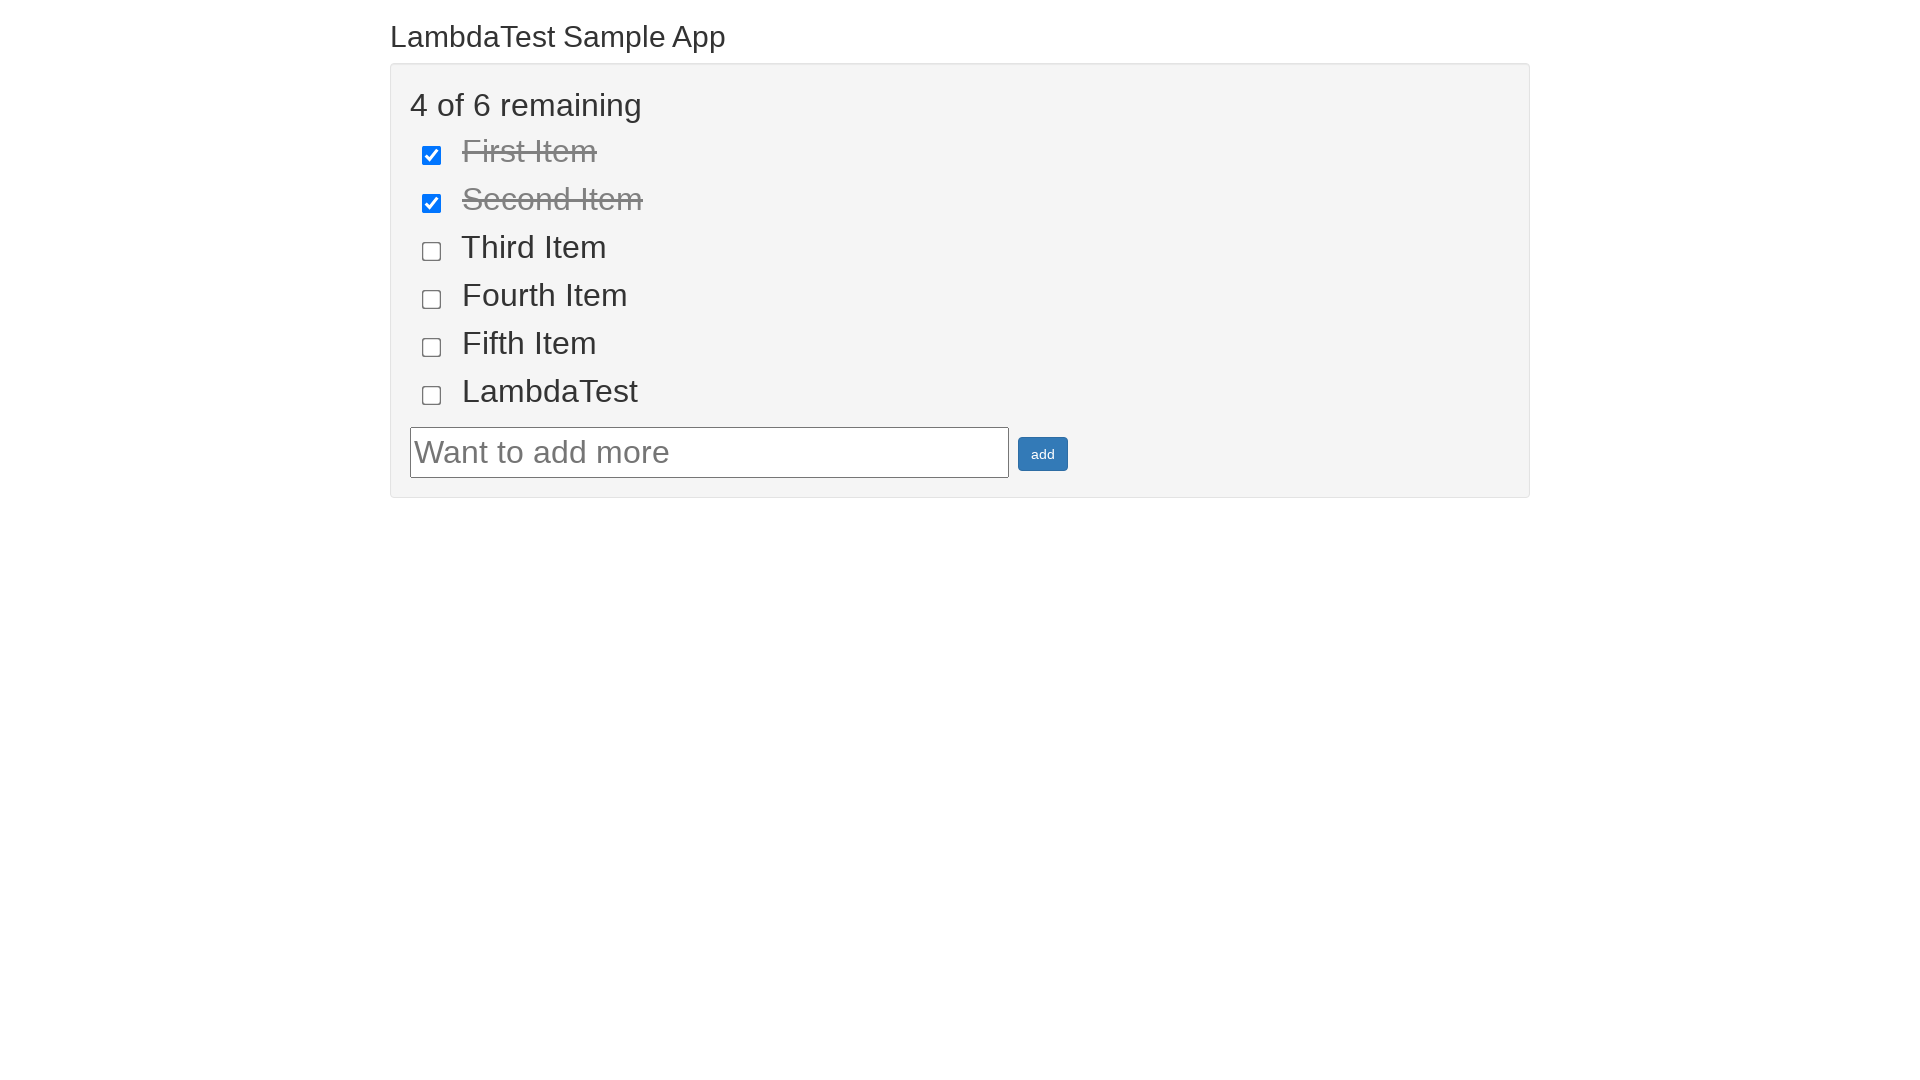

Clicked on page heading again at (960, 36) on .container h2
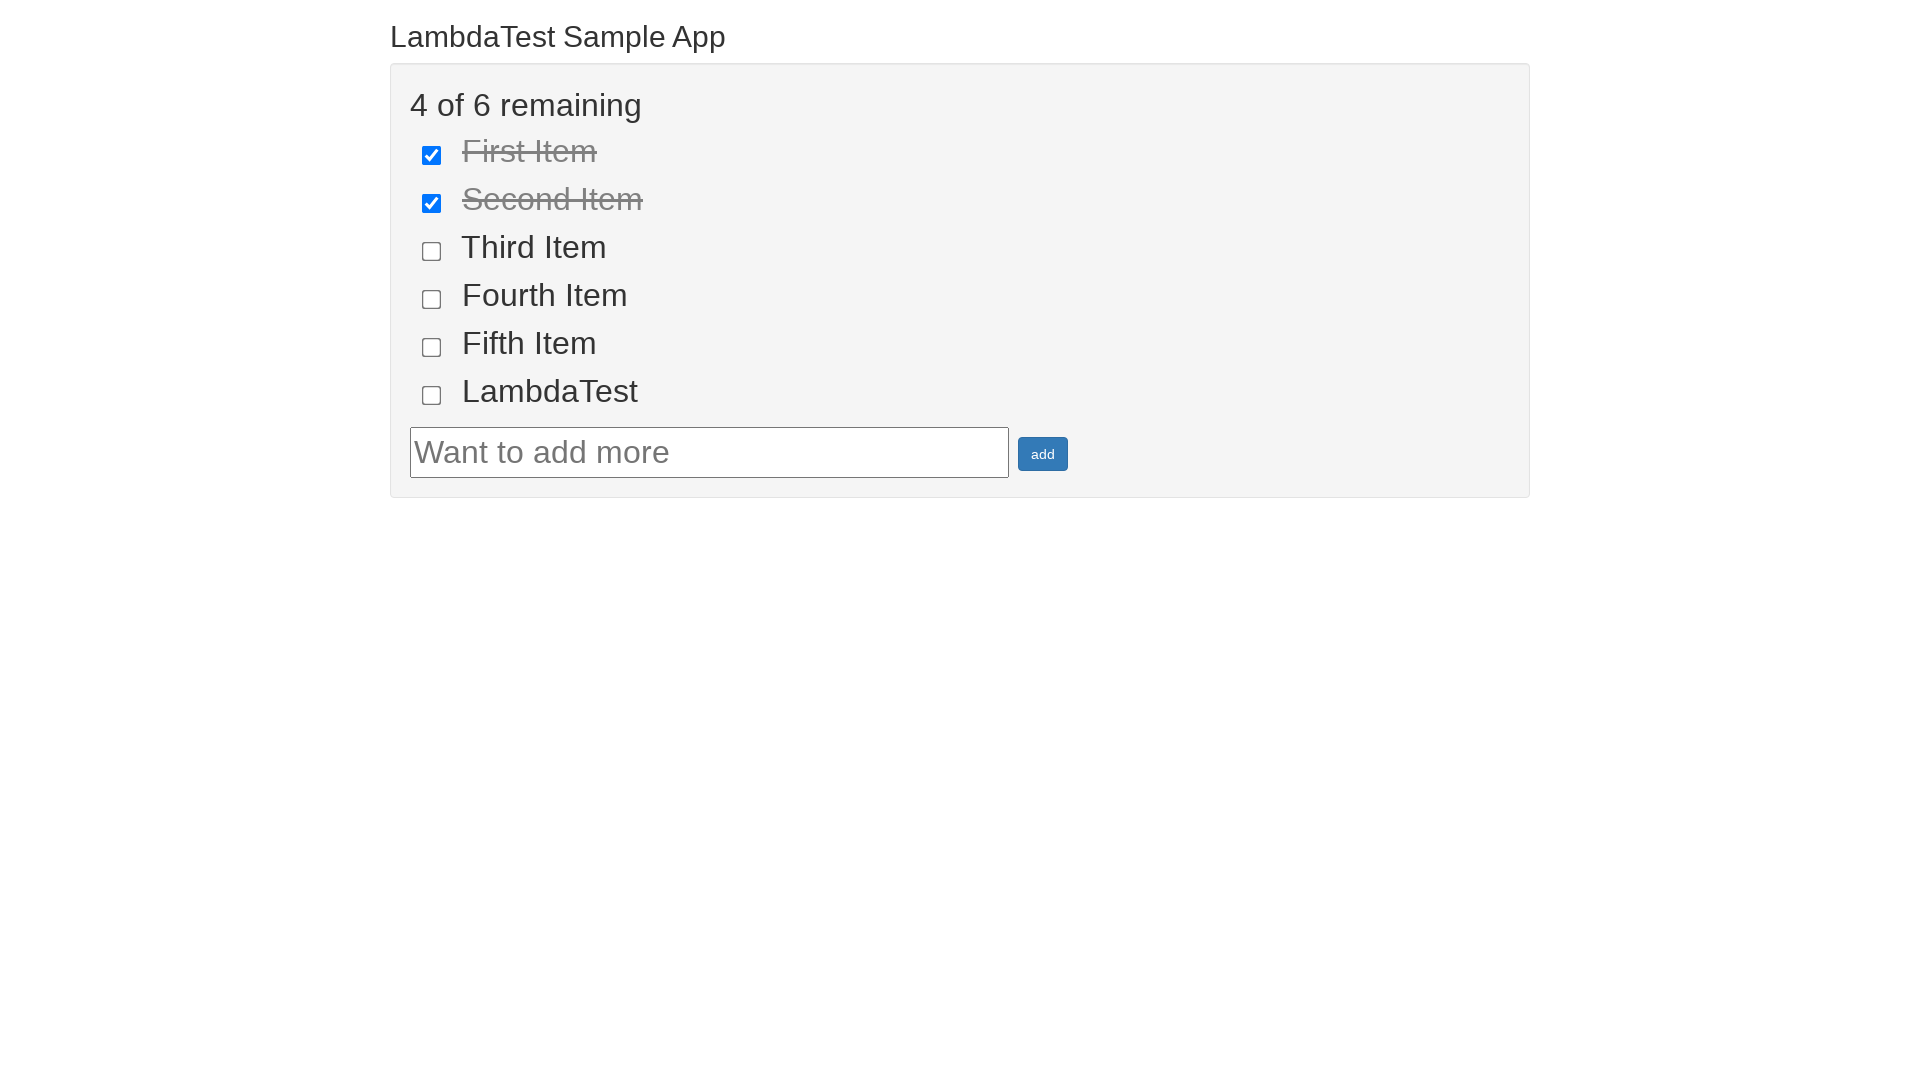

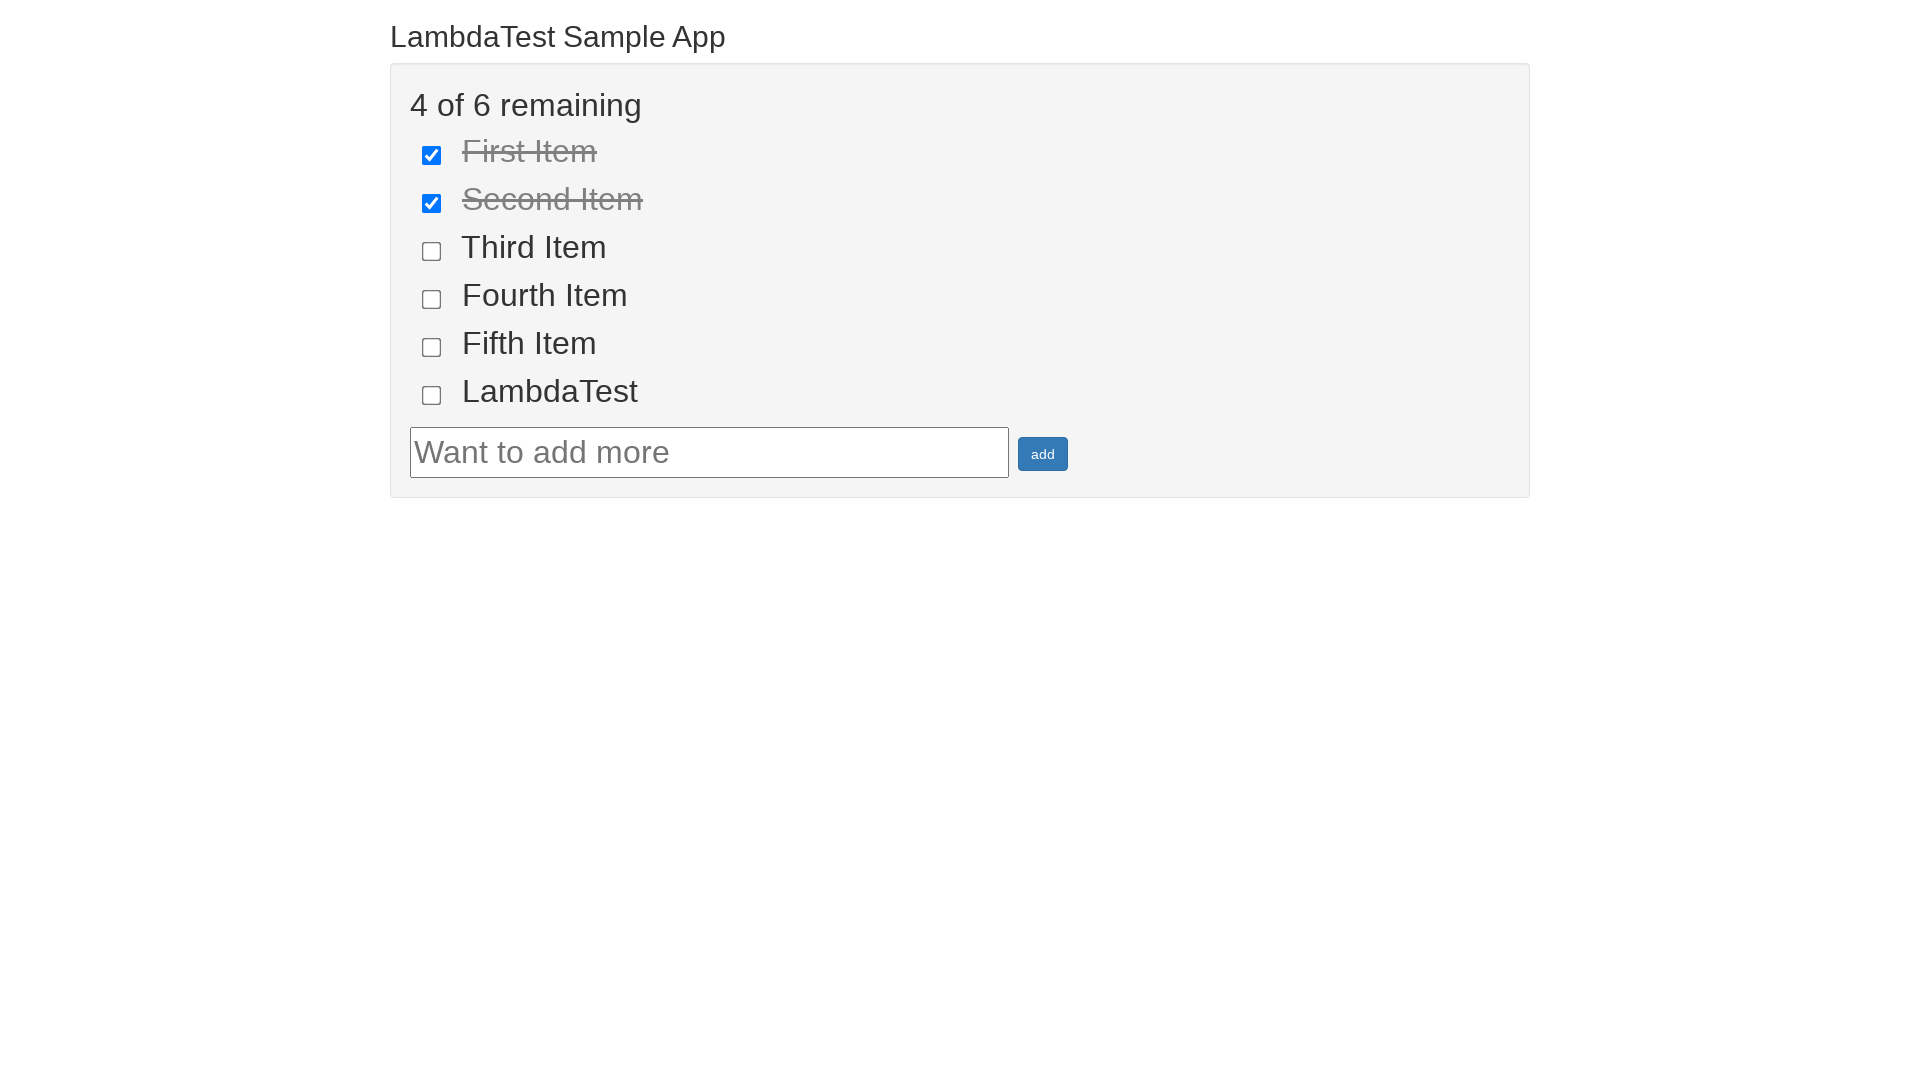